Tests element highlighting functionality by navigating to a page with many elements and highlighting a specific element with a red dashed border using JavaScript style manipulation.

Starting URL: http://the-internet.herokuapp.com/large

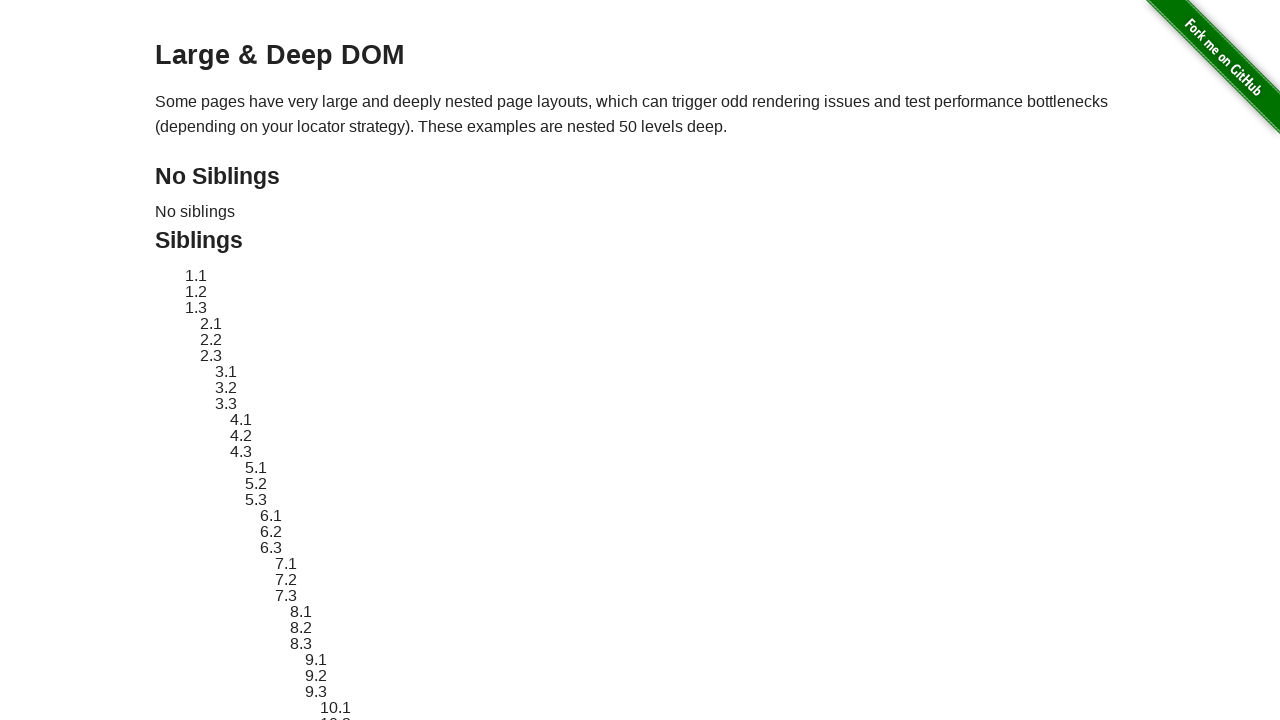

Located element with ID 'sibling-2.3' for highlighting
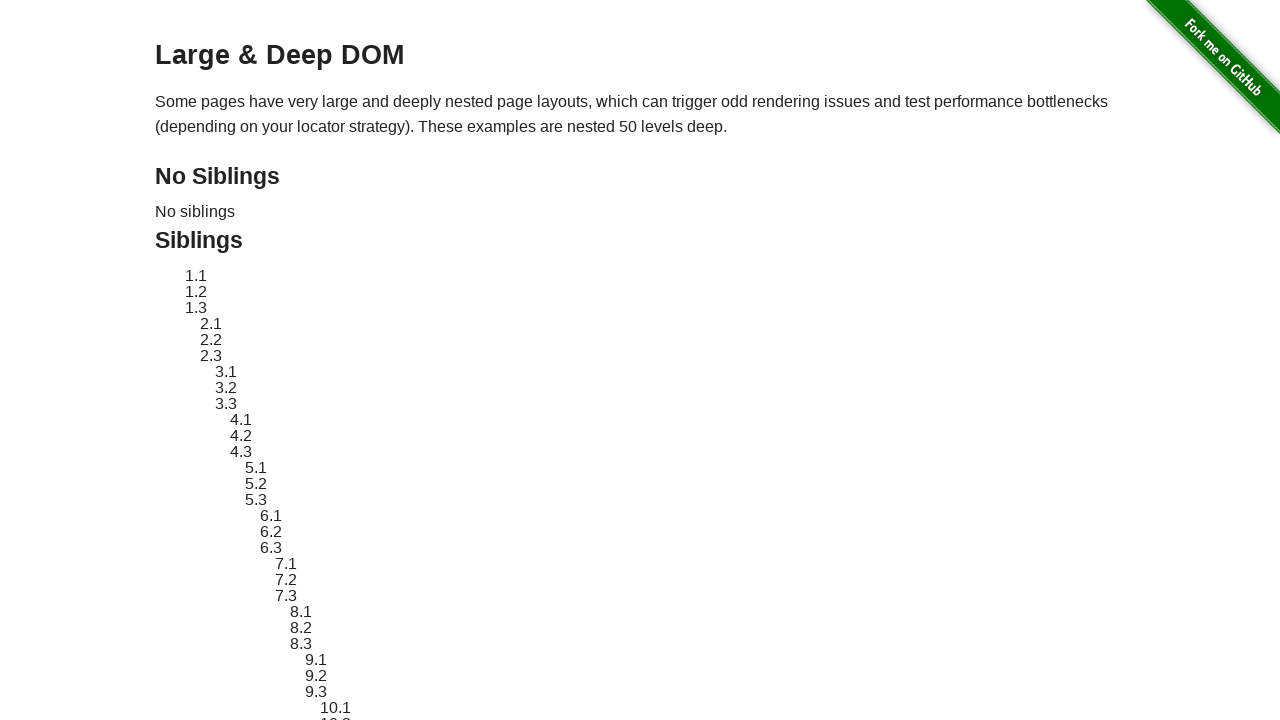

Retrieved original style attribute from target element
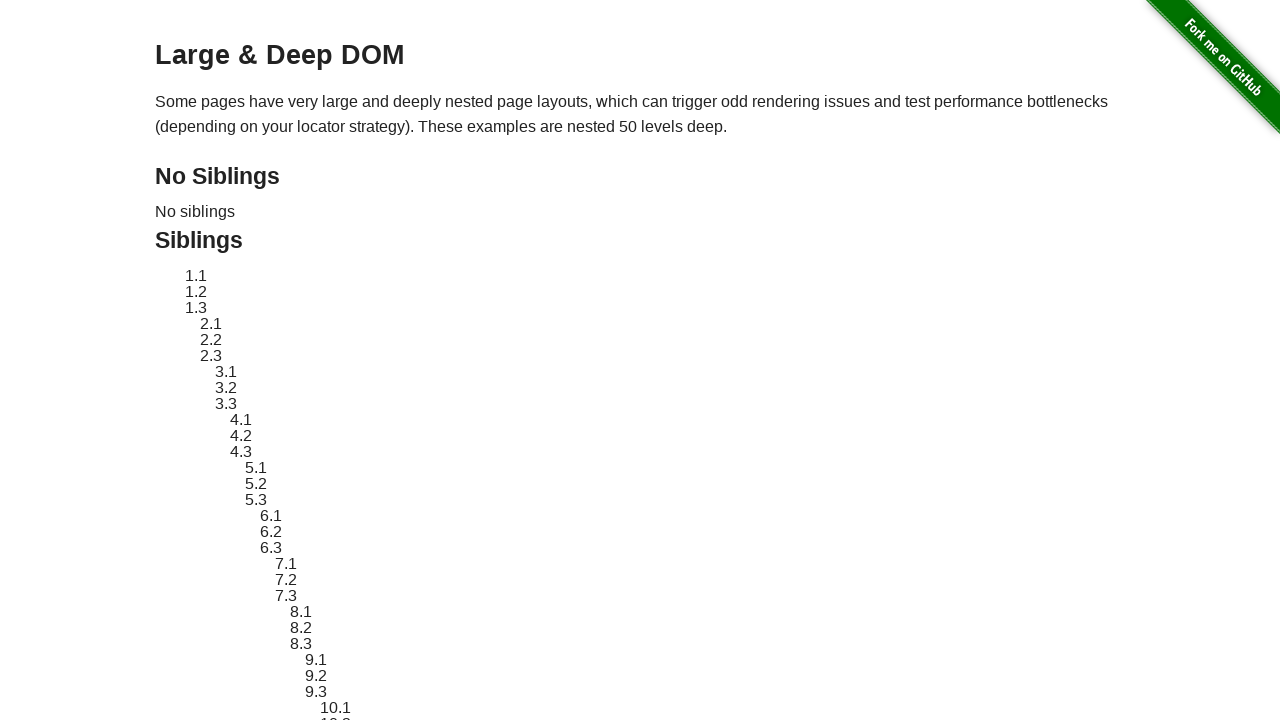

Applied red dashed border highlight to element
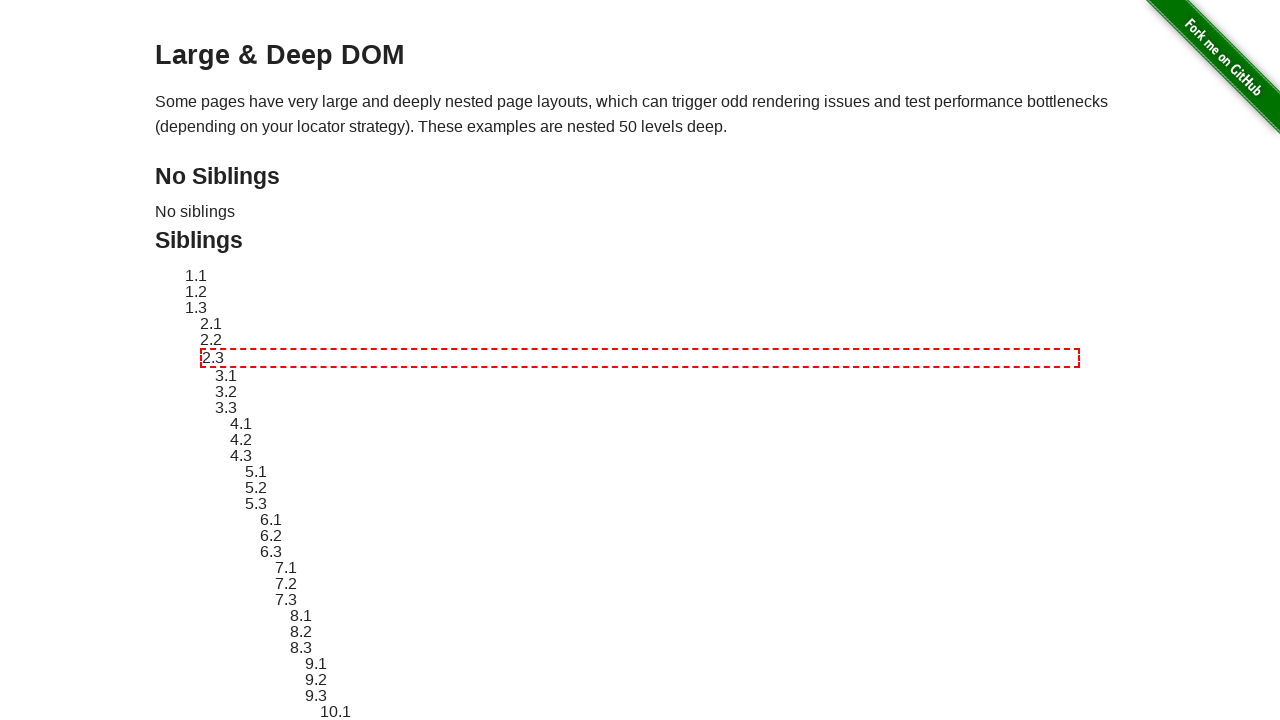

Waited 3 seconds to observe element highlighting
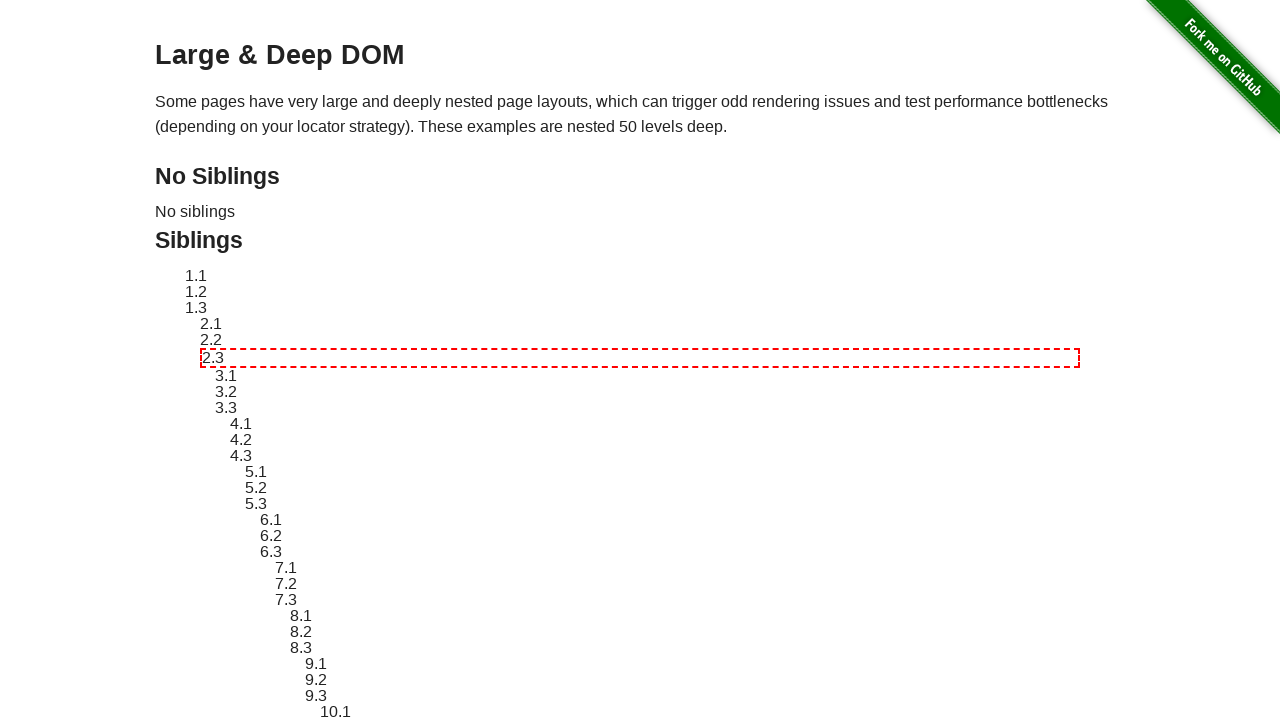

Reverted element style to original state
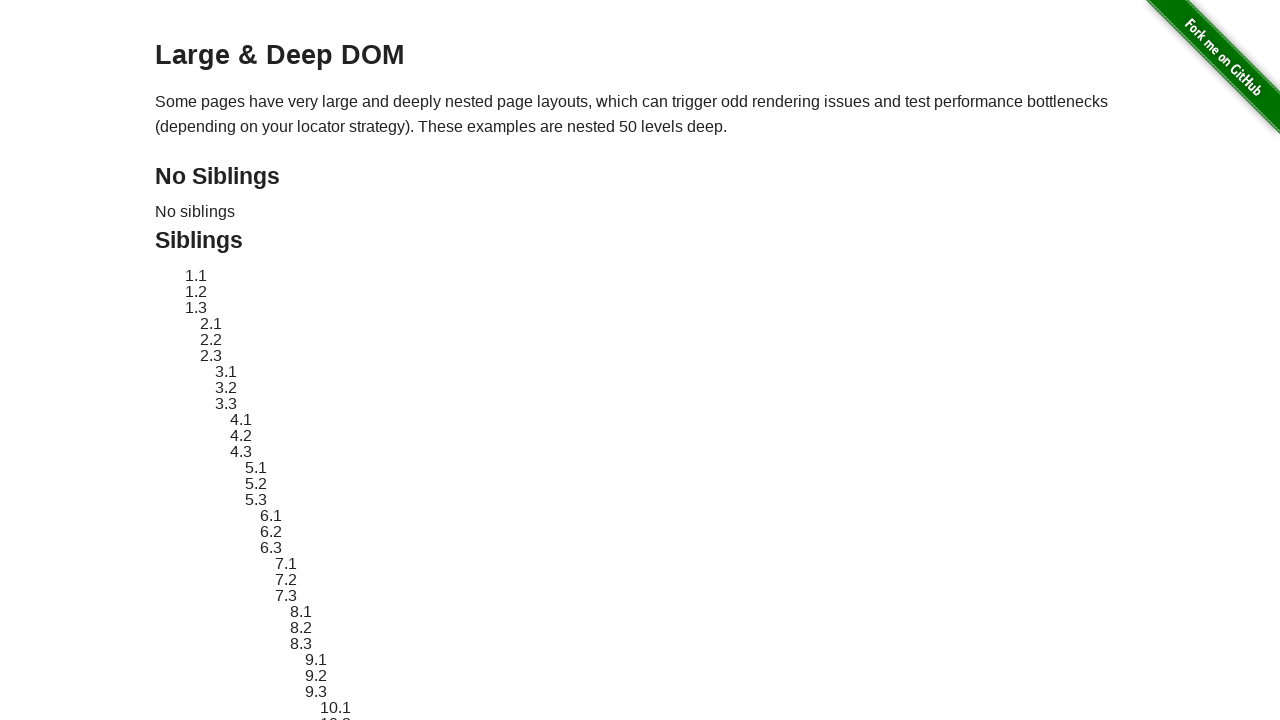

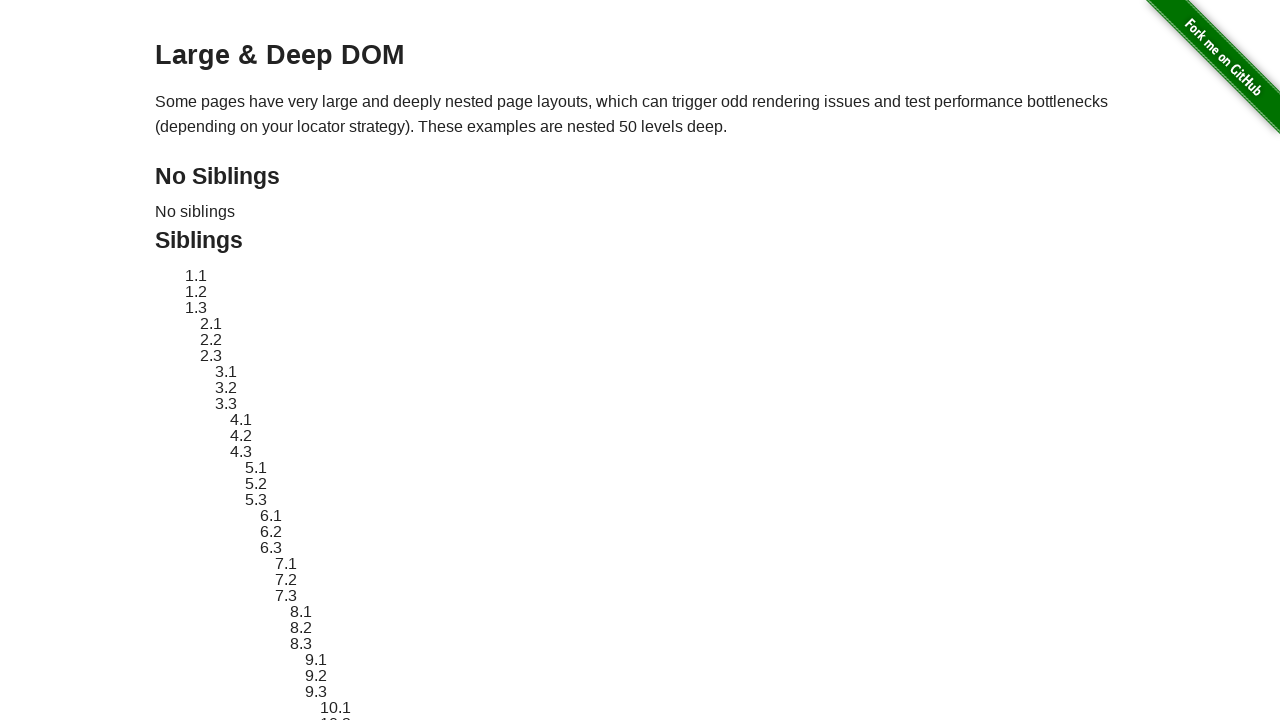